Tests a math form by reading a value from the page, calculating a mathematical result using logarithm and sine functions, checking required checkboxes, entering the calculated answer, and submitting the form.

Starting URL: https://suninjuly.github.io/math.html

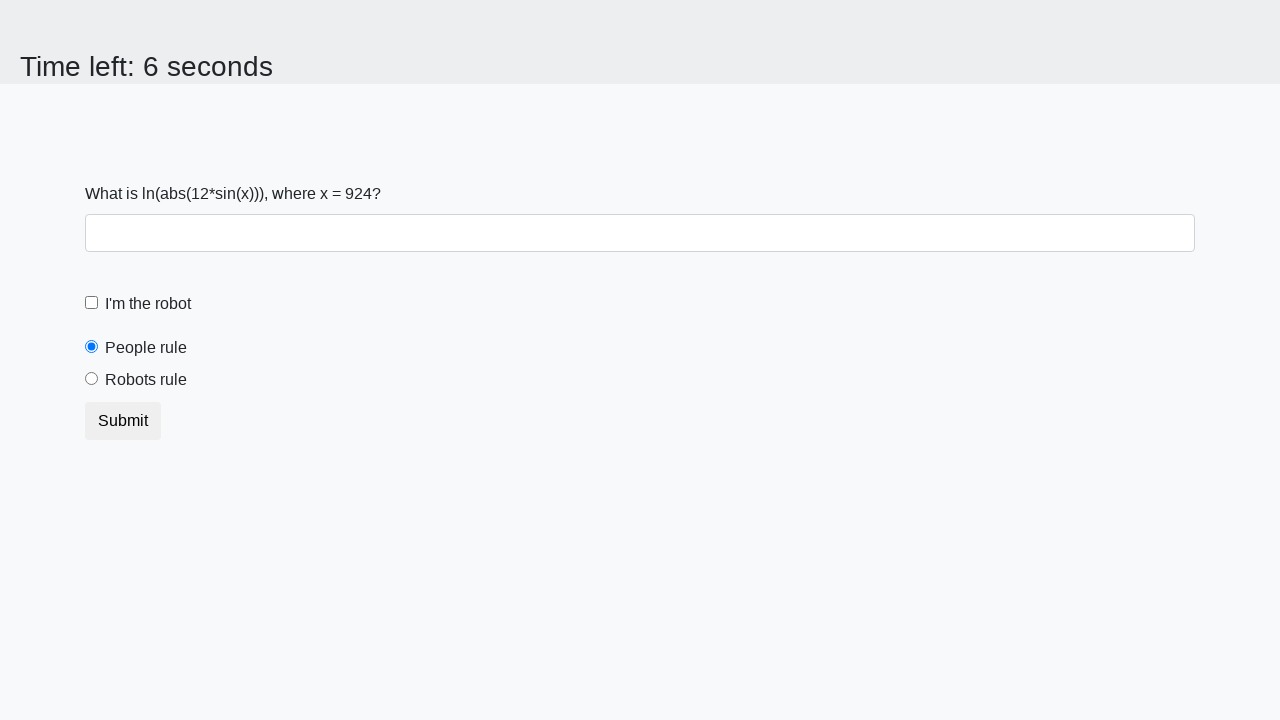

Read input value from the page
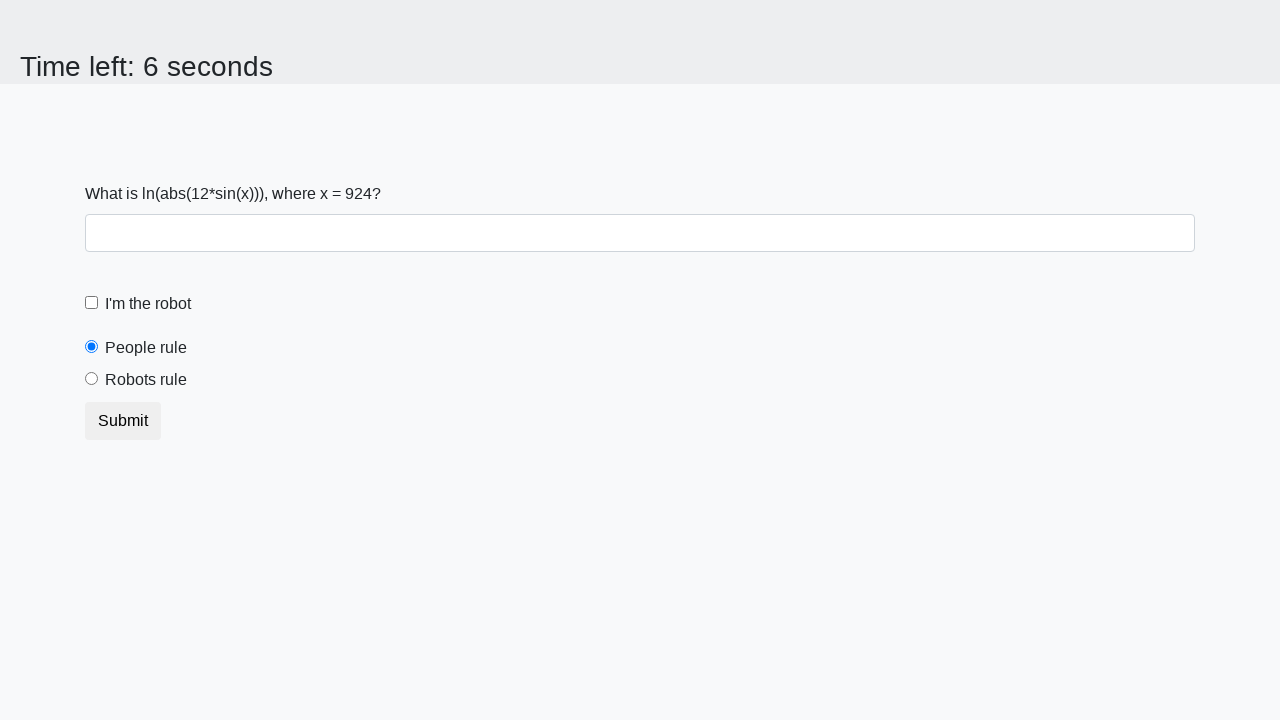

Calculated mathematical answer using logarithm and sine functions
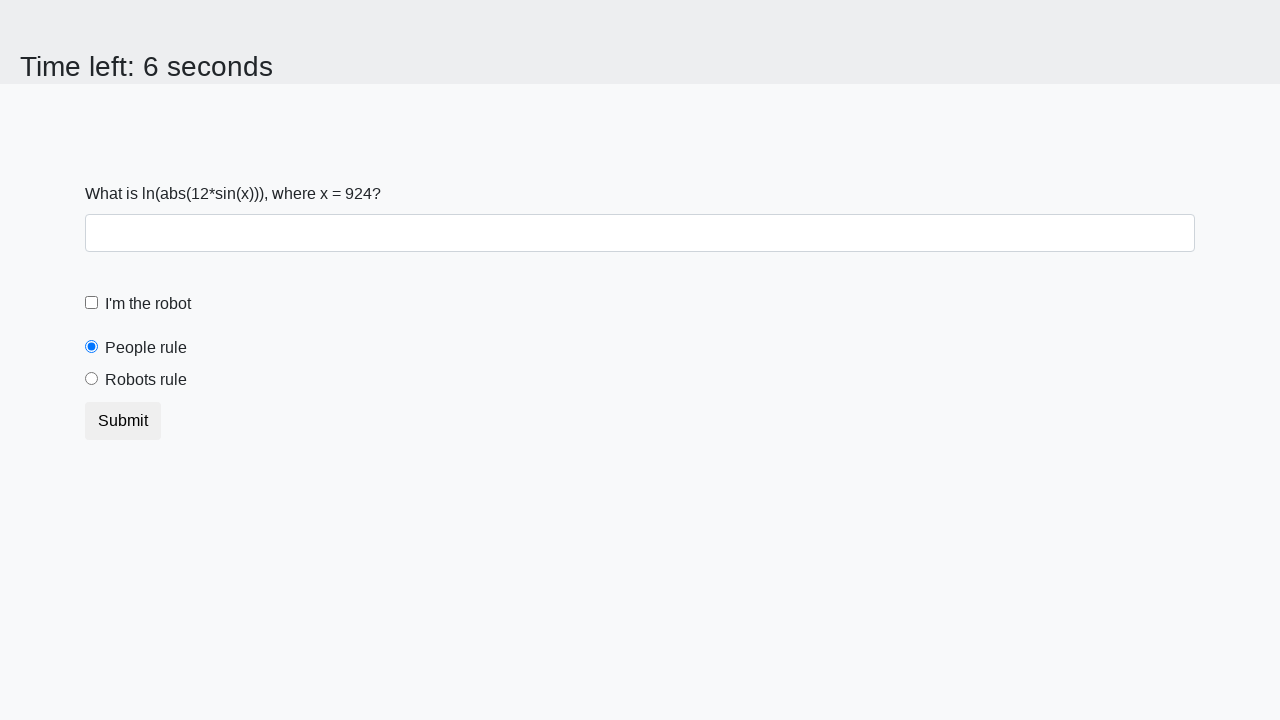

Clicked the robot checkbox at (92, 303) on #robotCheckbox
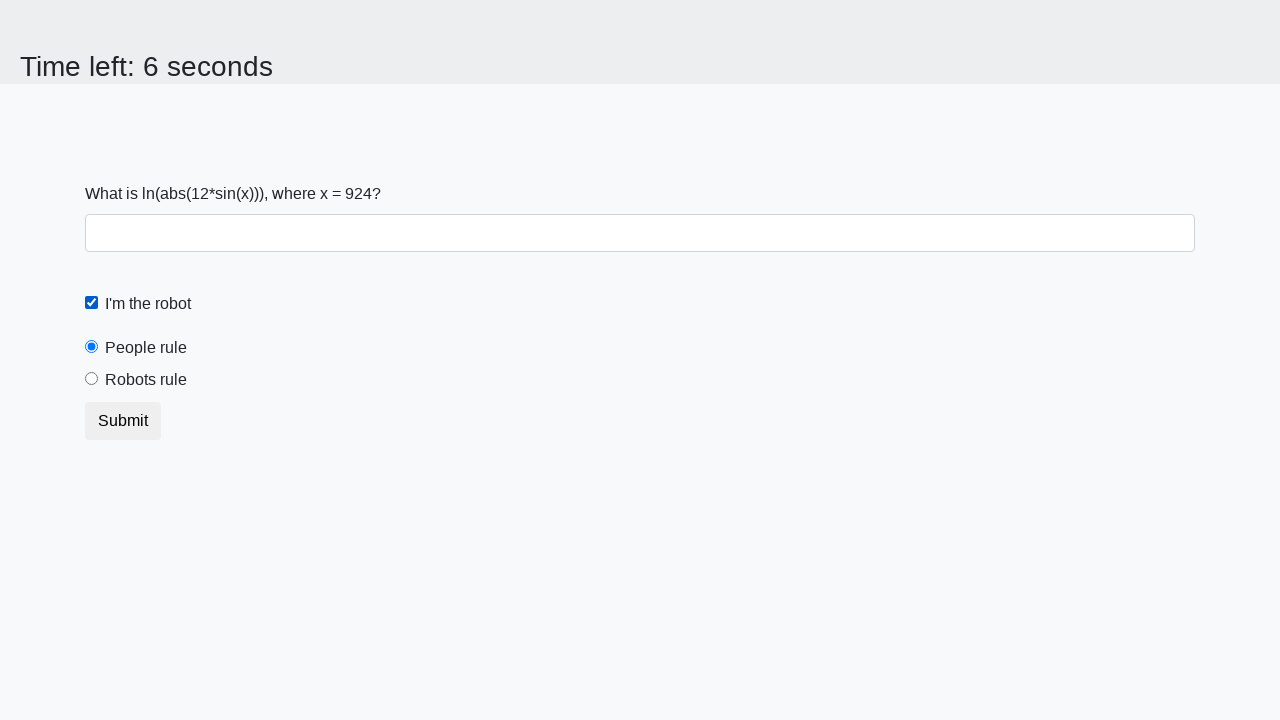

Clicked the robots rule checkbox at (92, 379) on #robotsRule
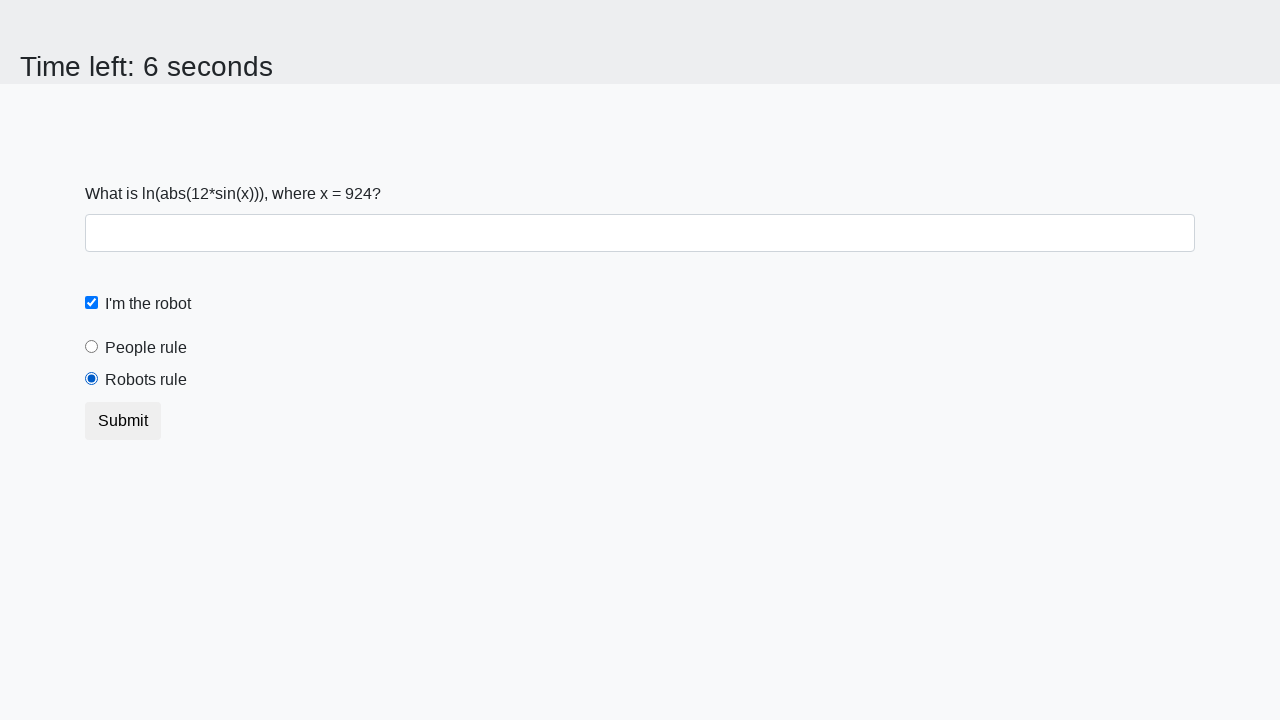

Entered the calculated answer into the form on #answer
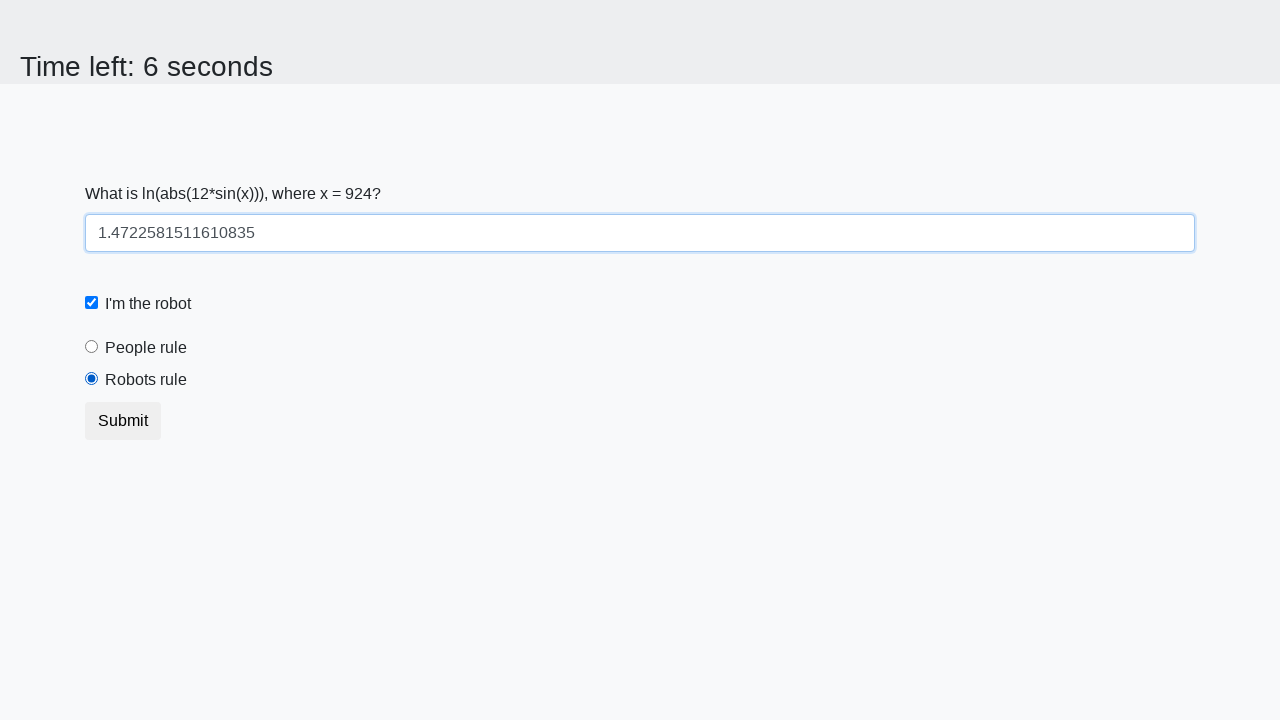

Submitted the form at (123, 421) on body > div > form > button
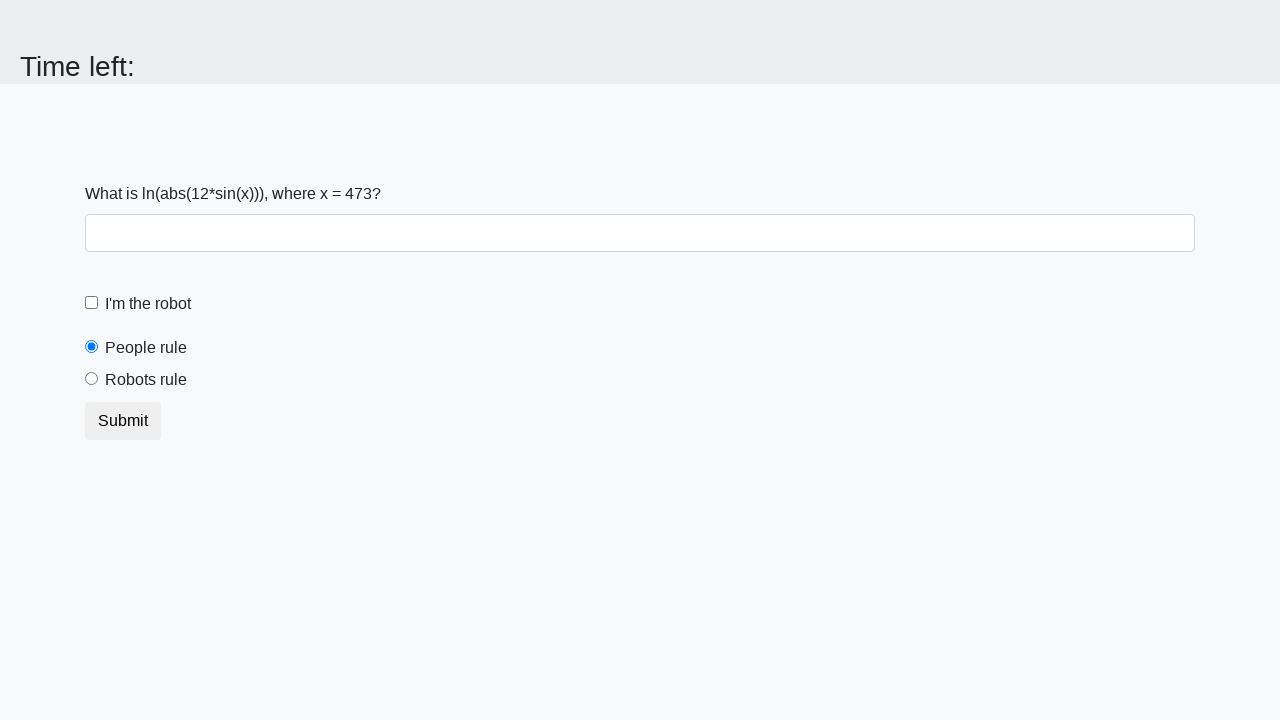

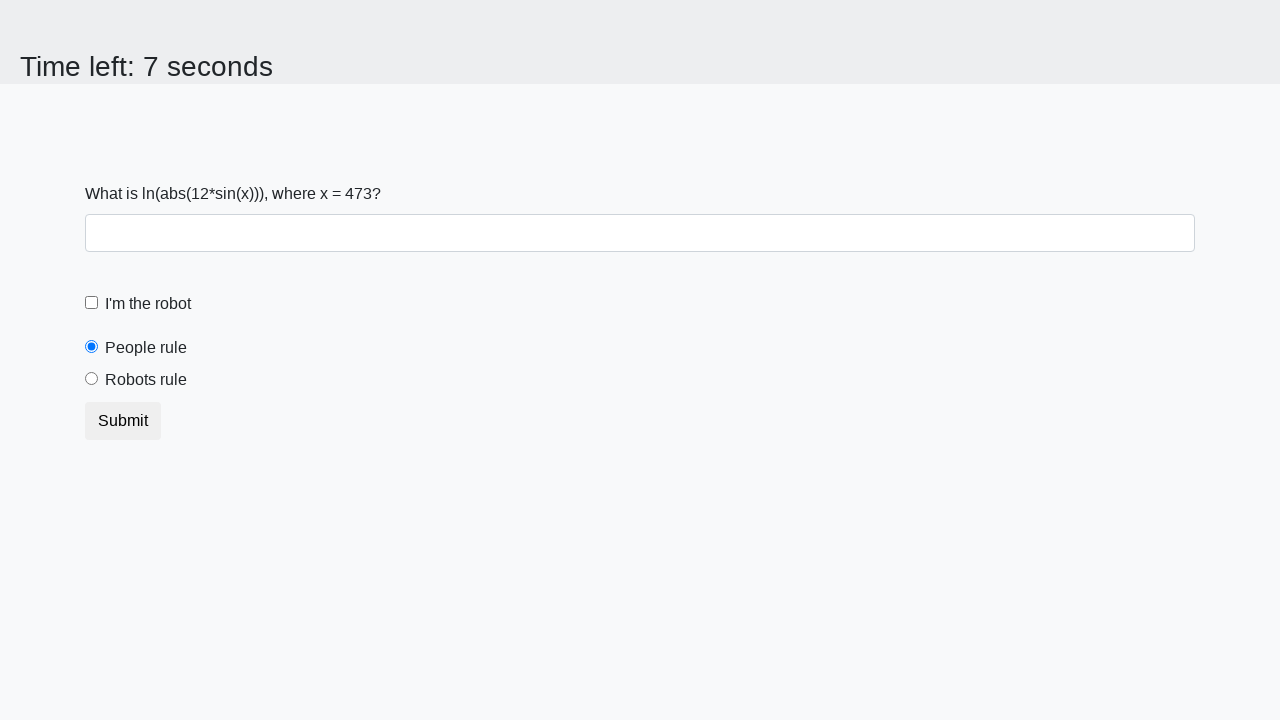